Tests navigation to the Parasoft forums by clicking the forum link from the Parabank homepage, then clicking on a content element and verifying that an ATM services element is displayed.

Starting URL: https://parabank.parasoft.com/parabank/index.htm

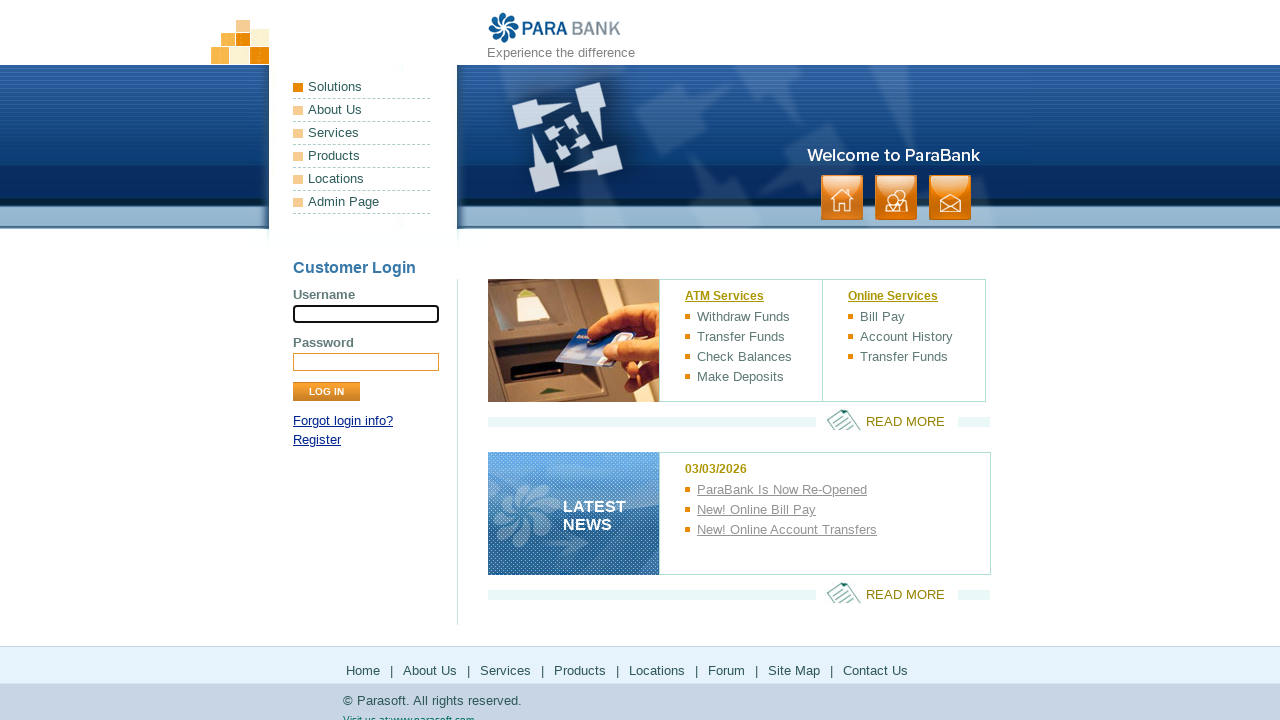

Clicked forum link to navigate to Parasoft forums at (726, 670) on a[href='http://forums.parasoft.com/']
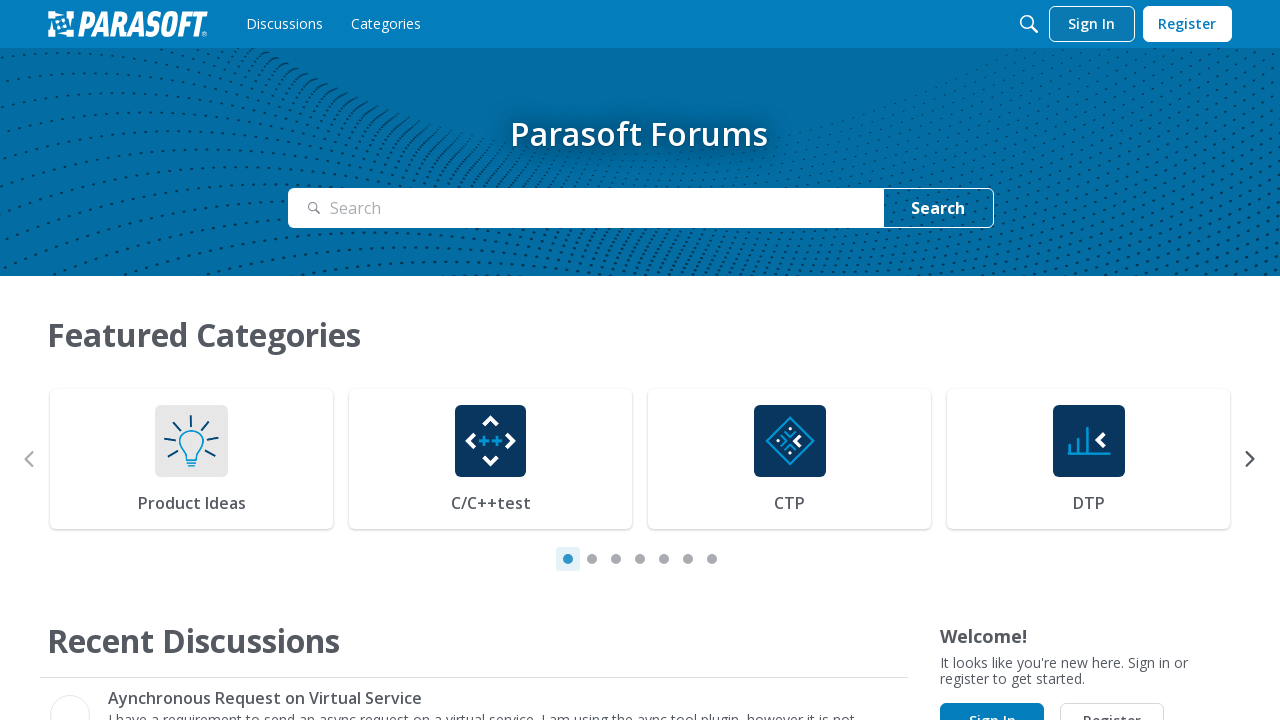

Waited for forum page DOM to load
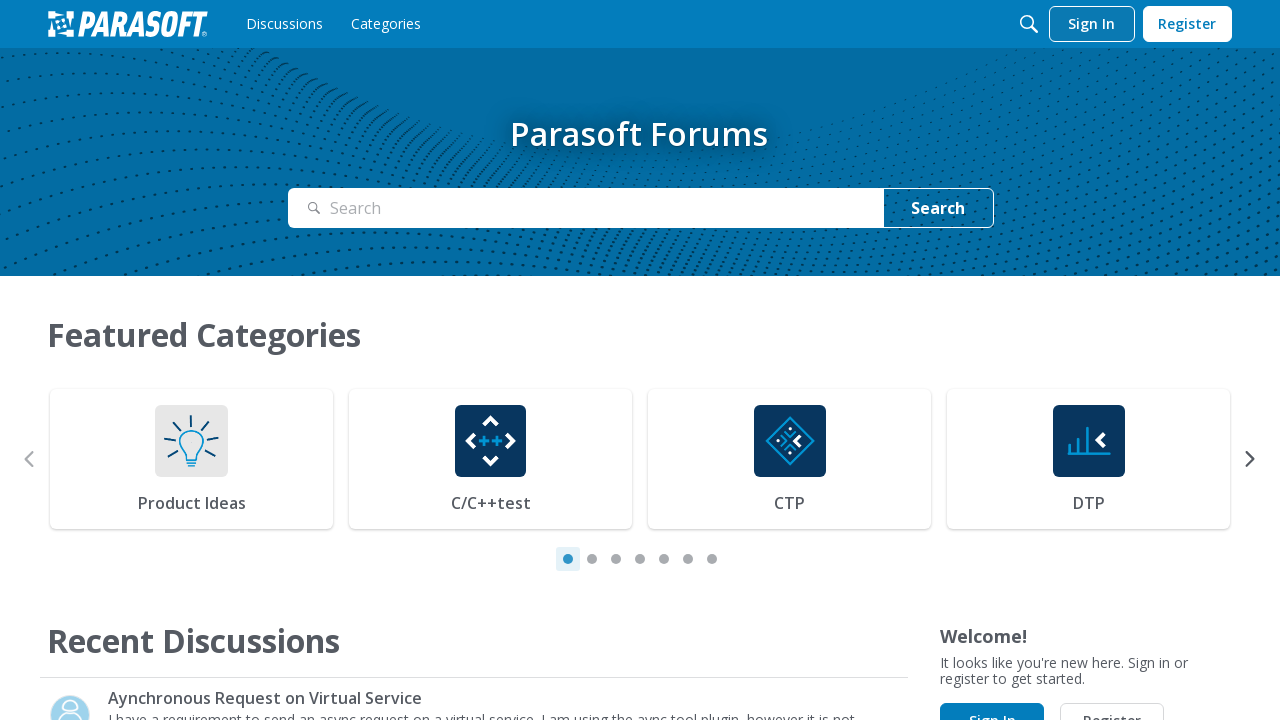

Clicked on content element at (284, 24) on div.linkContentClassName
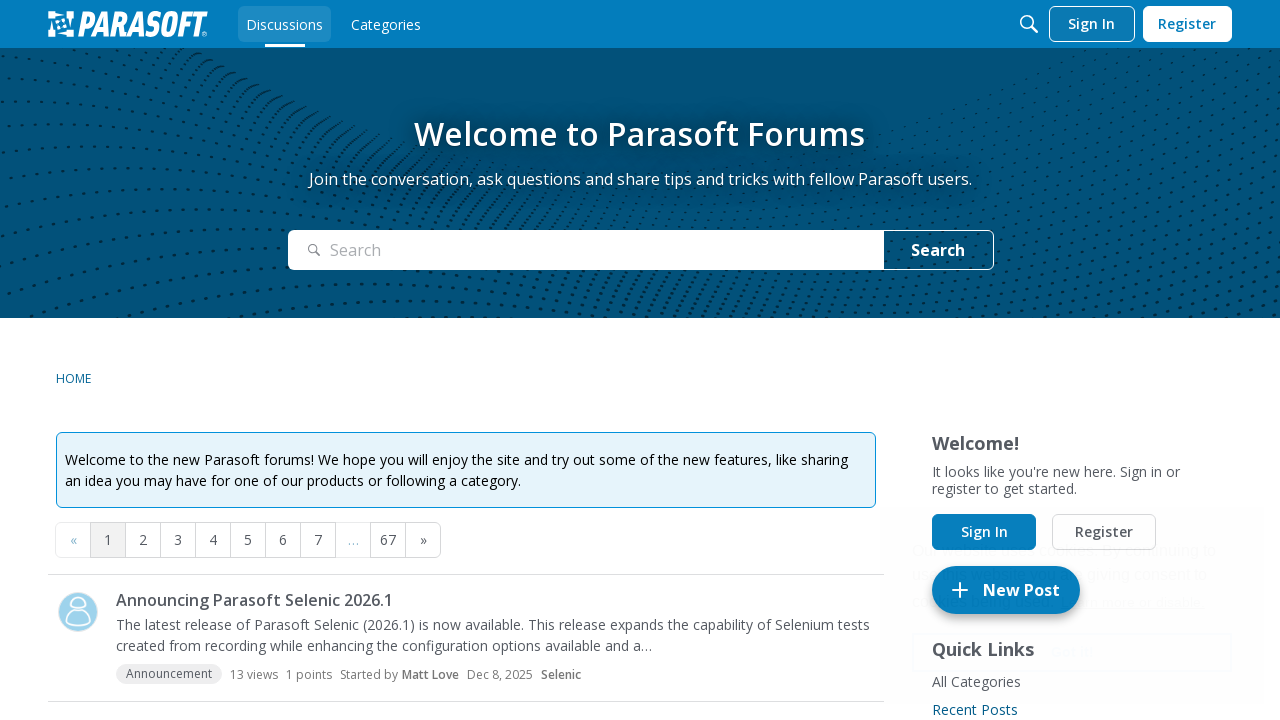

Waited for ATM services element to be present in DOM
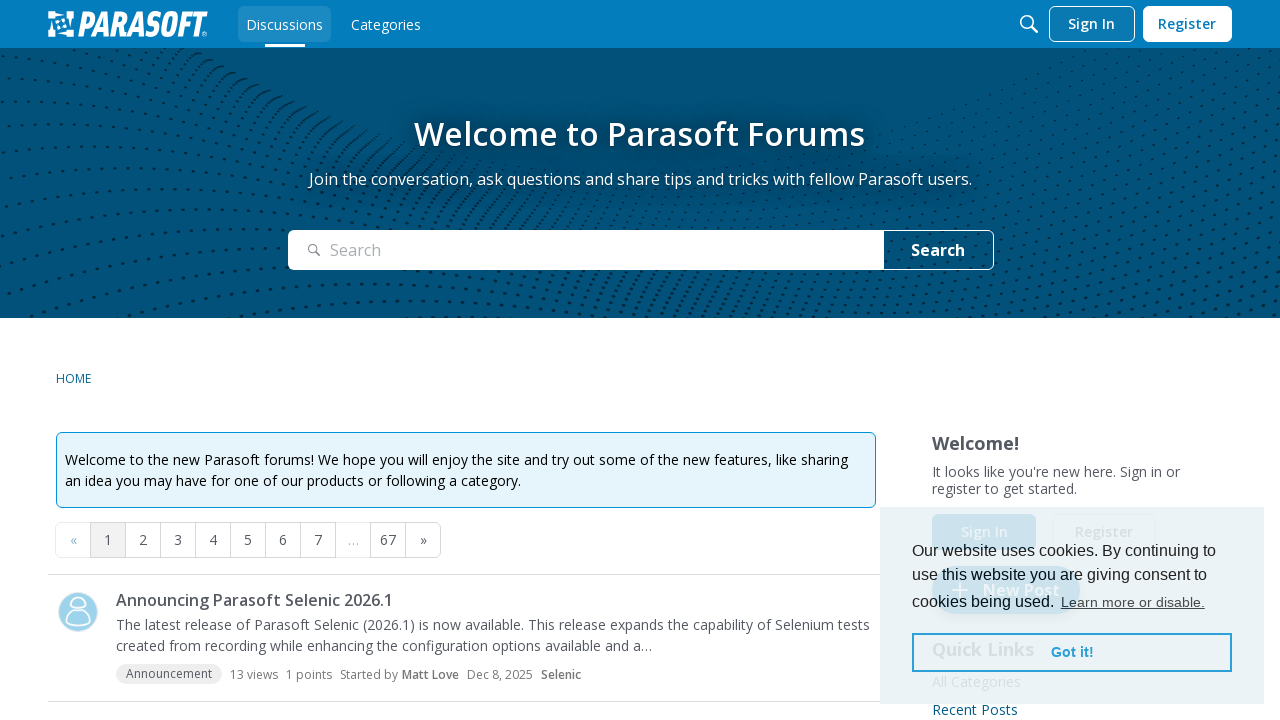

Verified ATM services element is visible
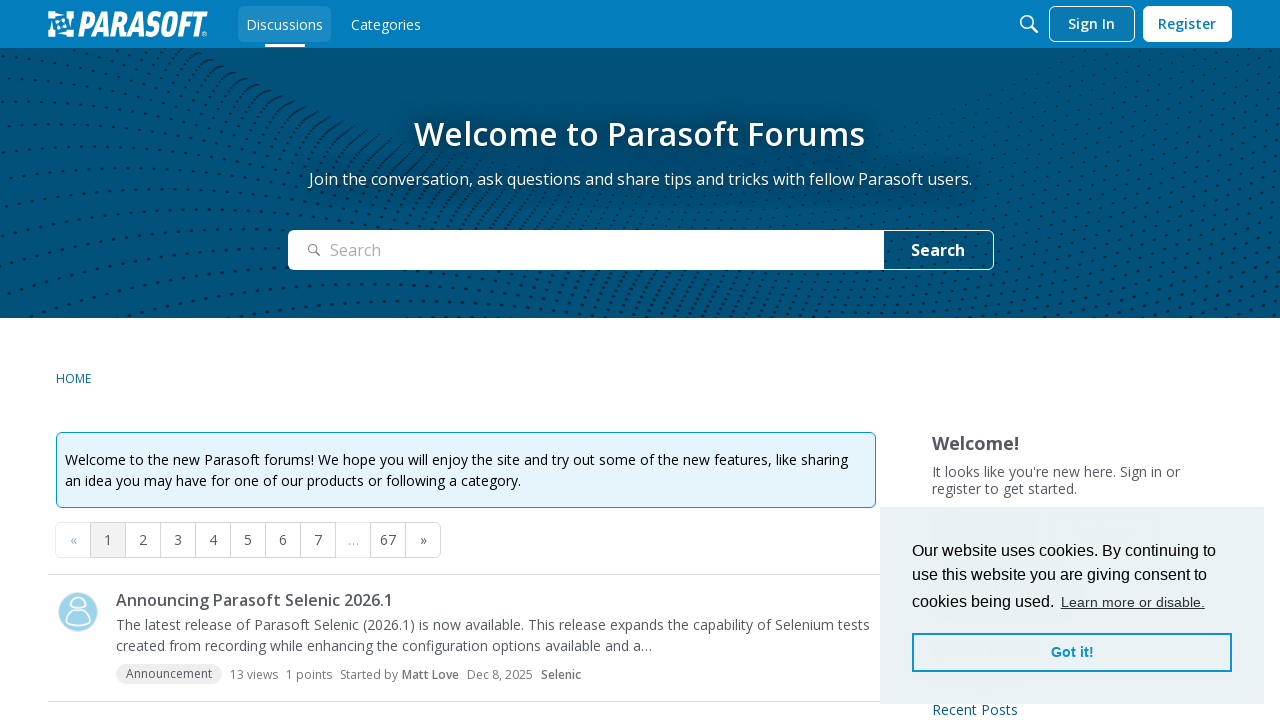

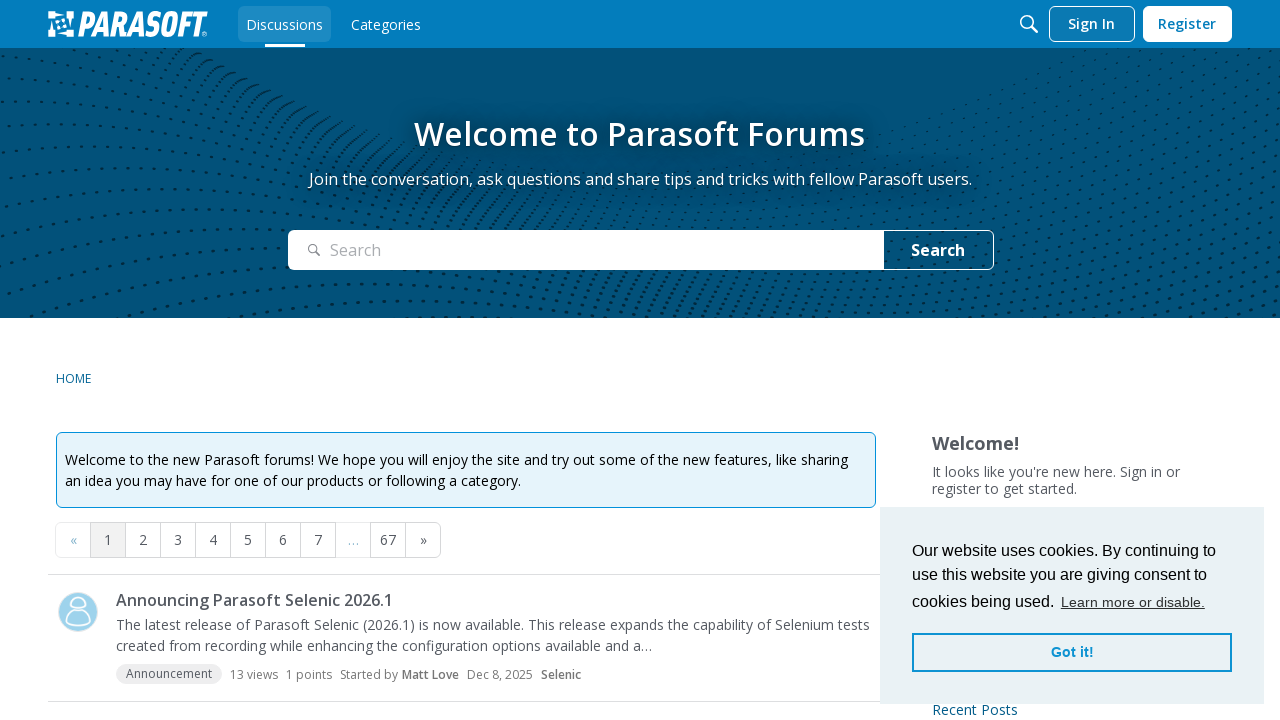